Tests hover functionality by hovering over an avatar image and verifying that the caption/additional information becomes visible.

Starting URL: http://the-internet.herokuapp.com/hovers

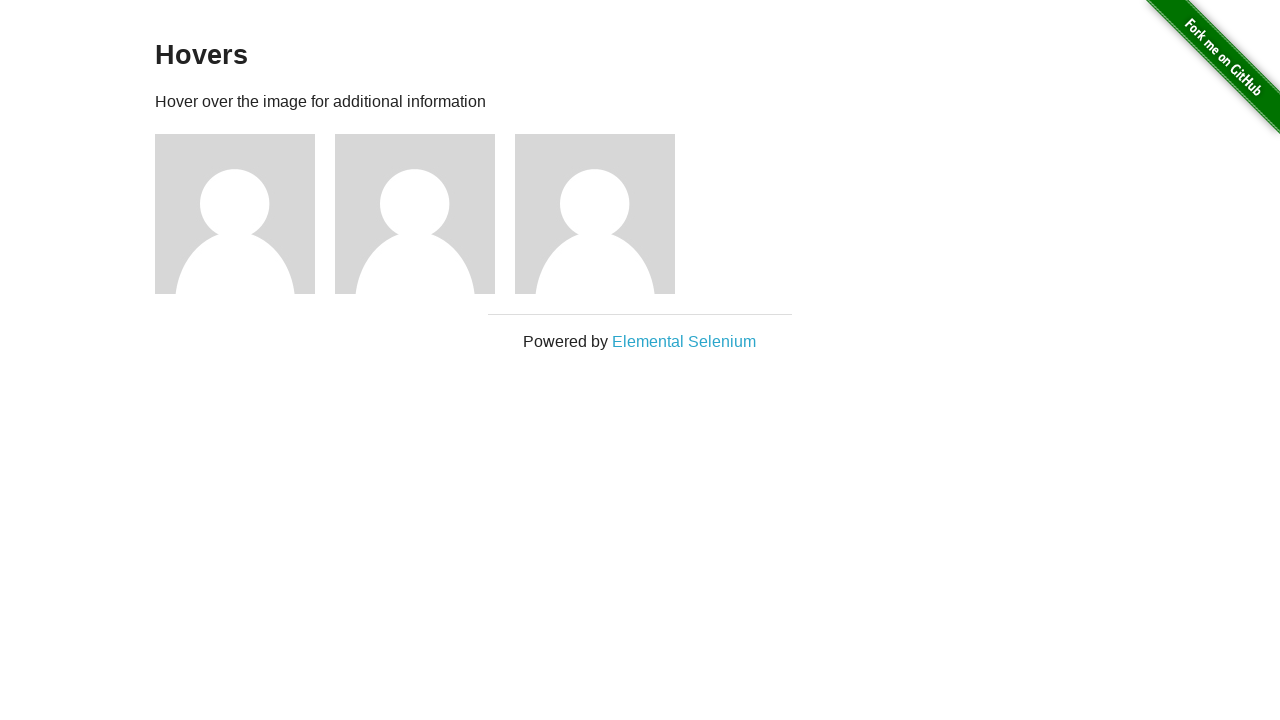

Located the first avatar figure element
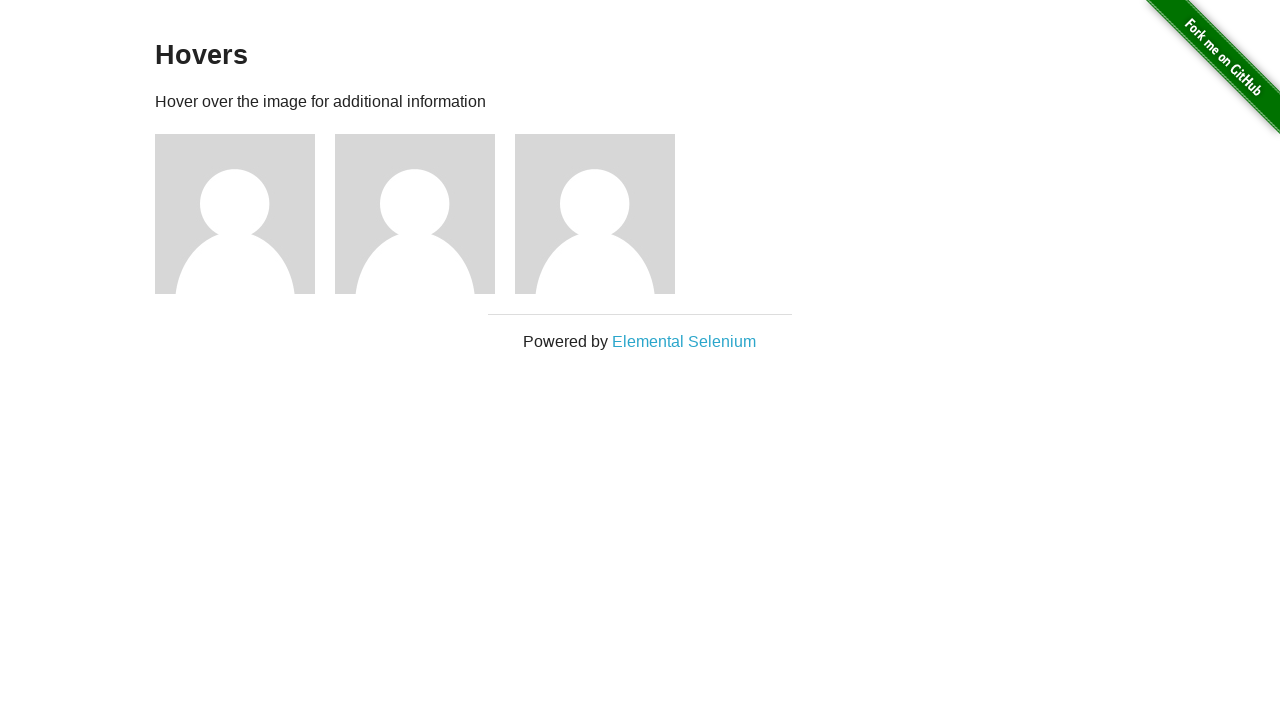

Hovered over the avatar image at (245, 214) on .figure >> nth=0
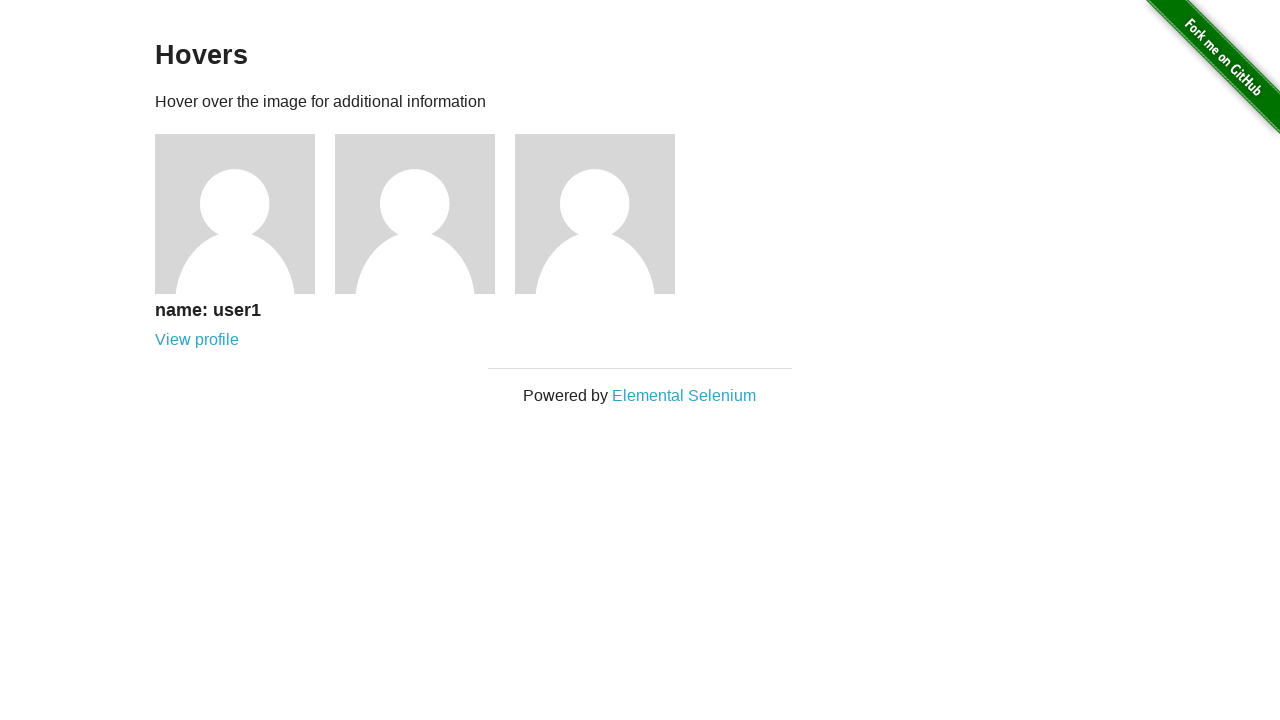

Caption became visible after hovering
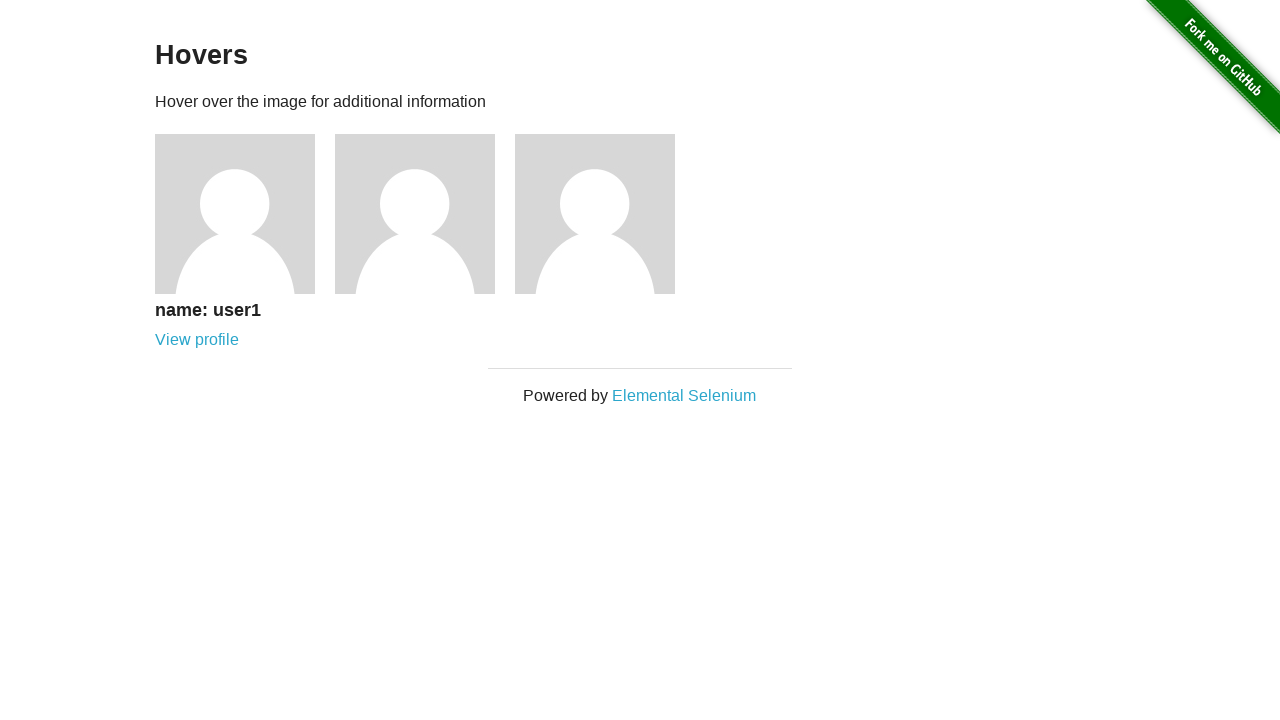

Verified that the caption is visible
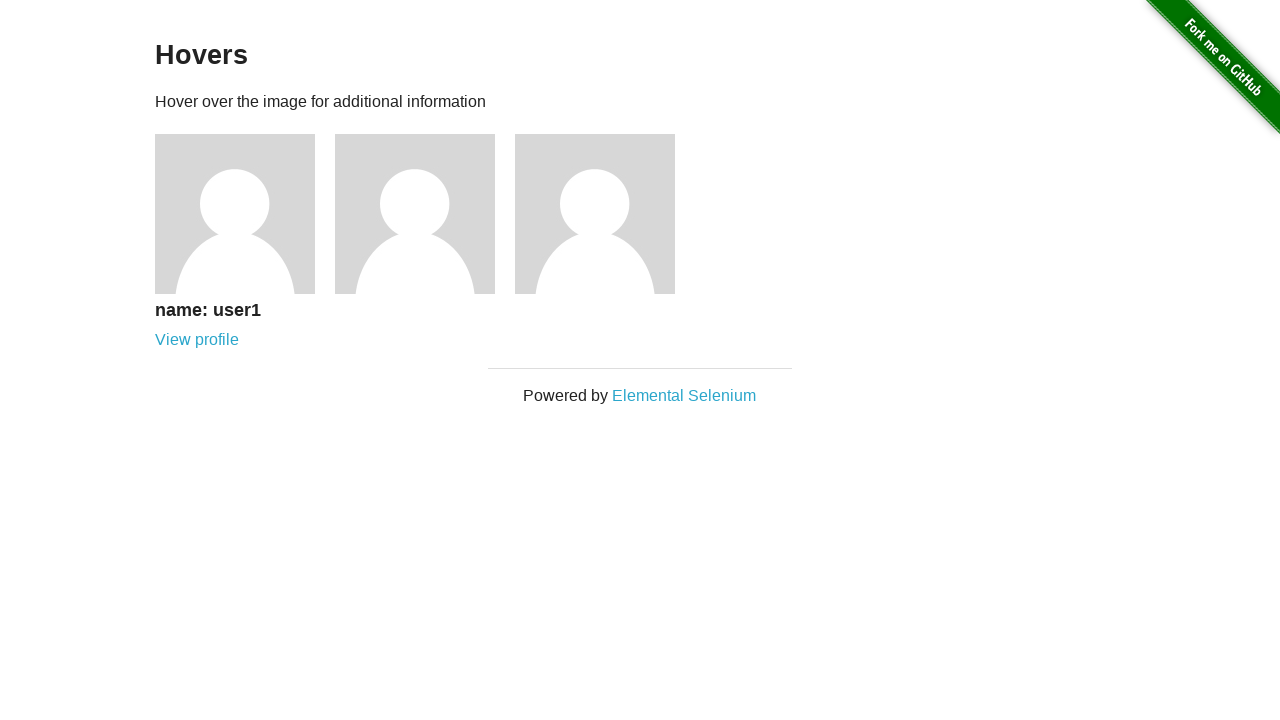

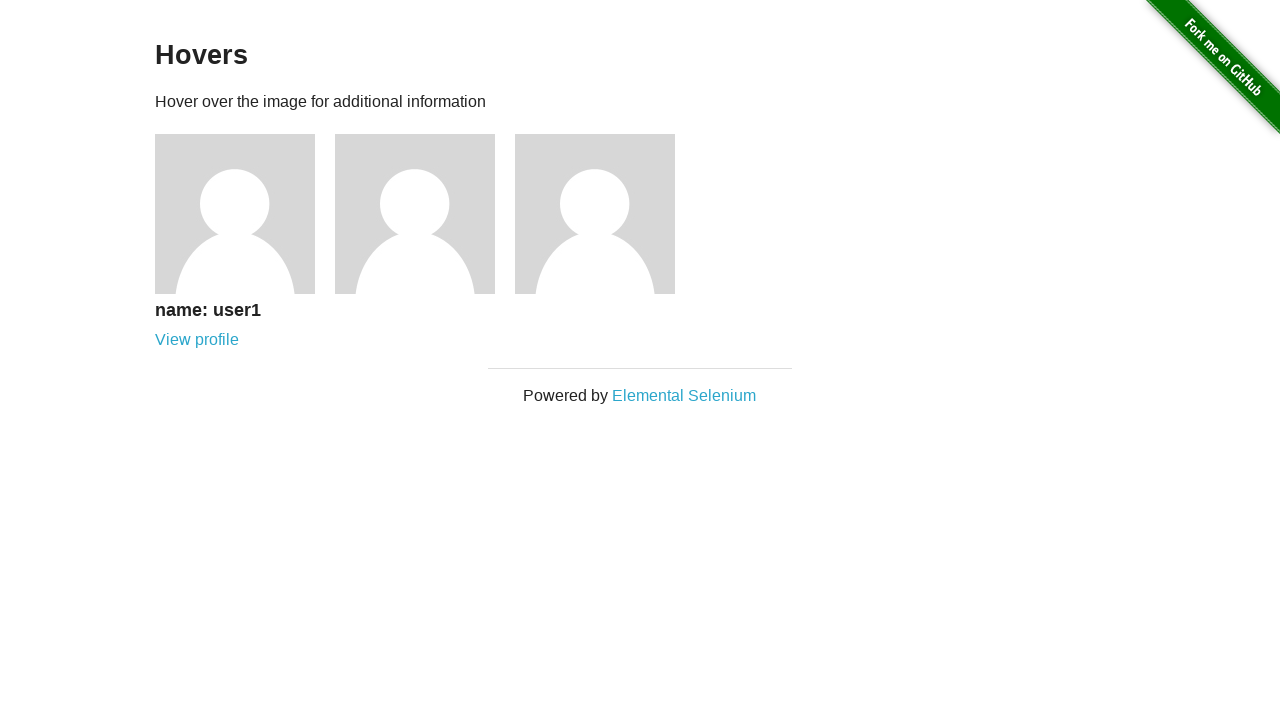